Tests drag and drop functionality on a mobile device by simulating drag events via JavaScript to move element A to column B and verifying the swap occurs correctly.

Starting URL: https://the-internet.herokuapp.com/drag_and_drop

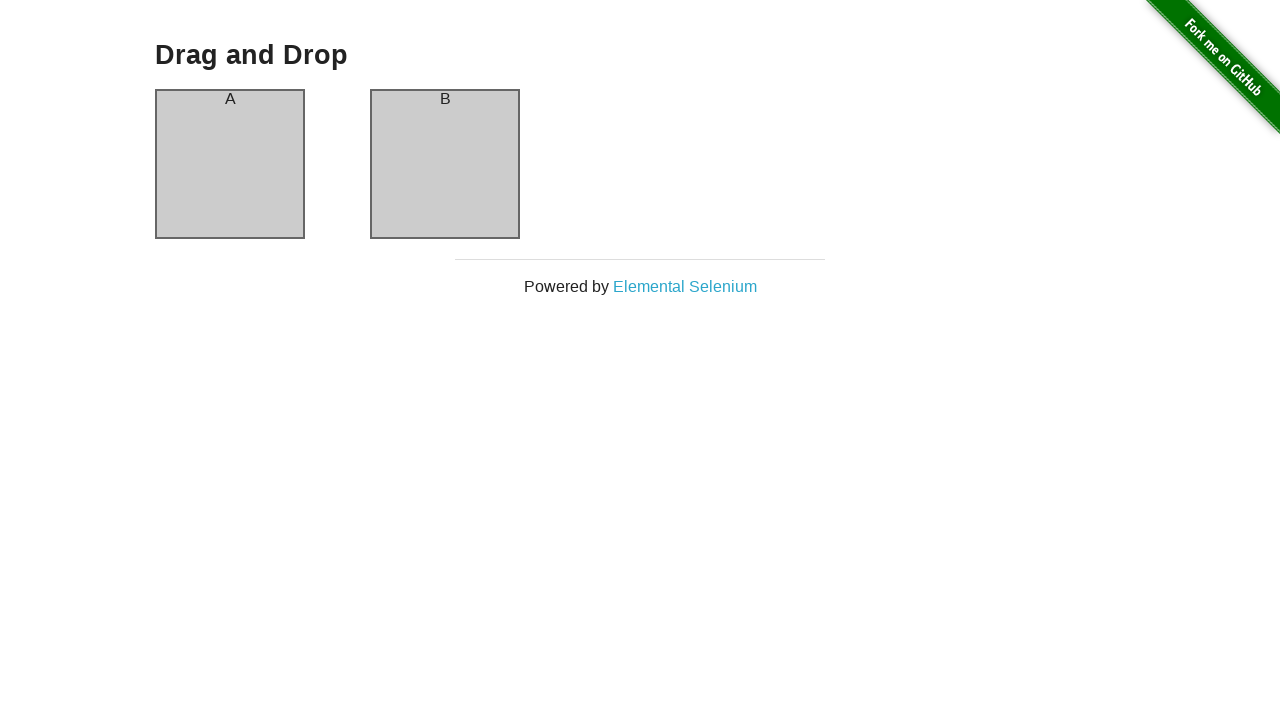

Located column A element
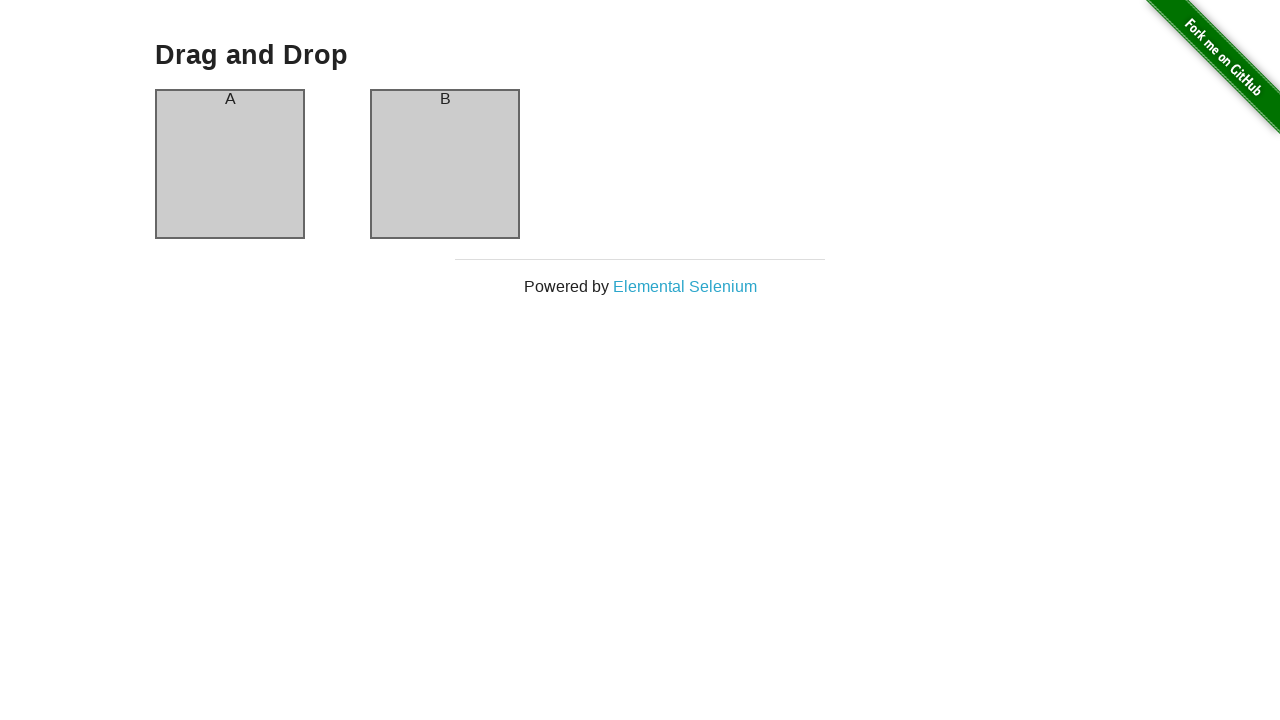

Located column B element
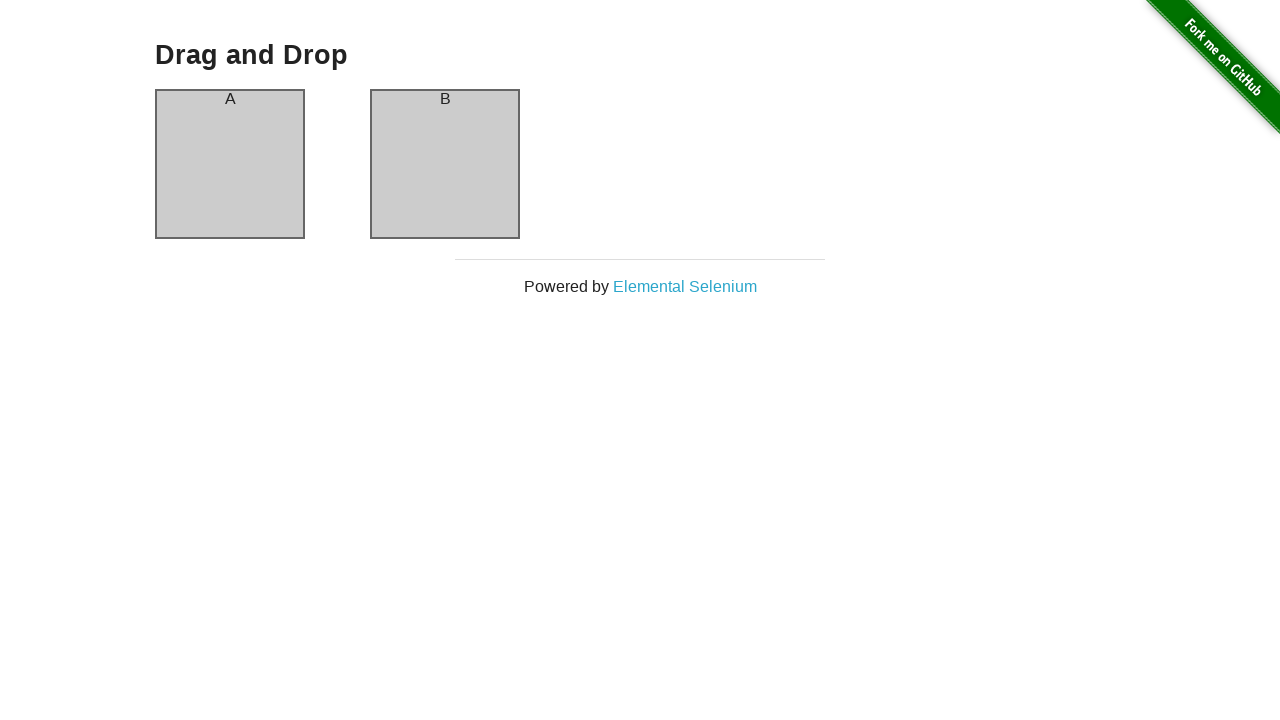

Verified initial state: column A contains 'A'
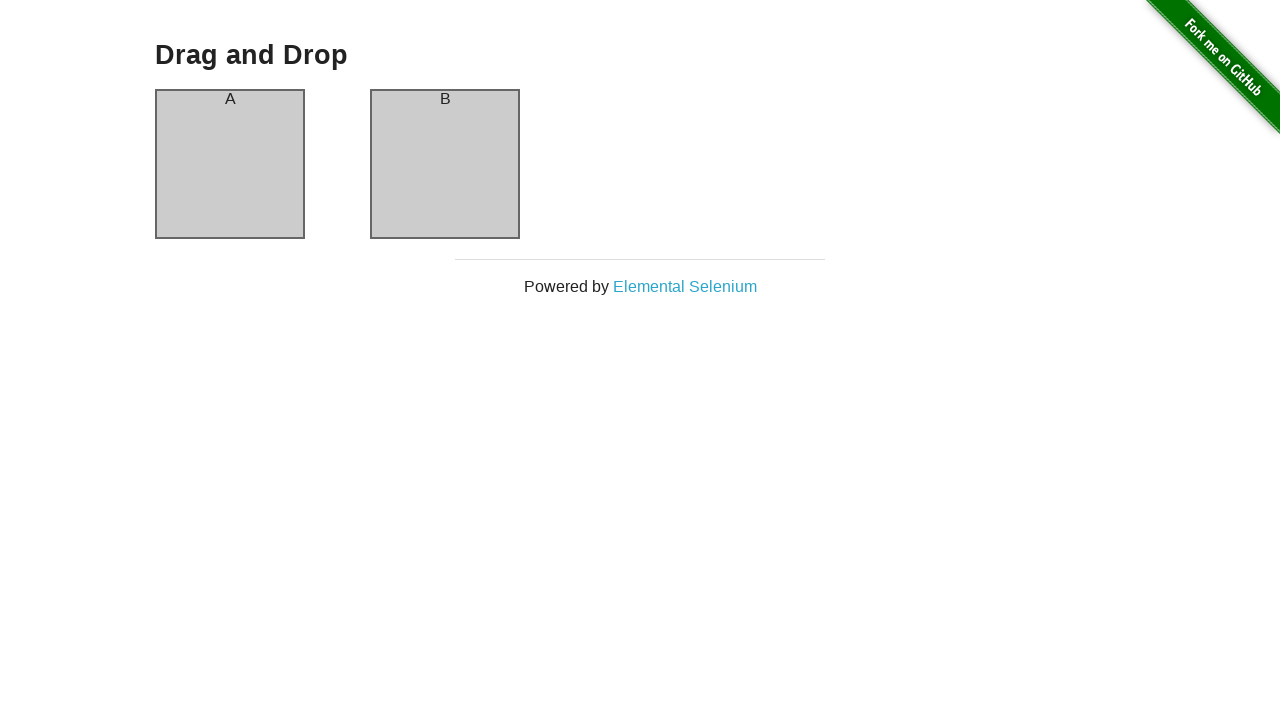

Verified initial state: column B contains 'B'
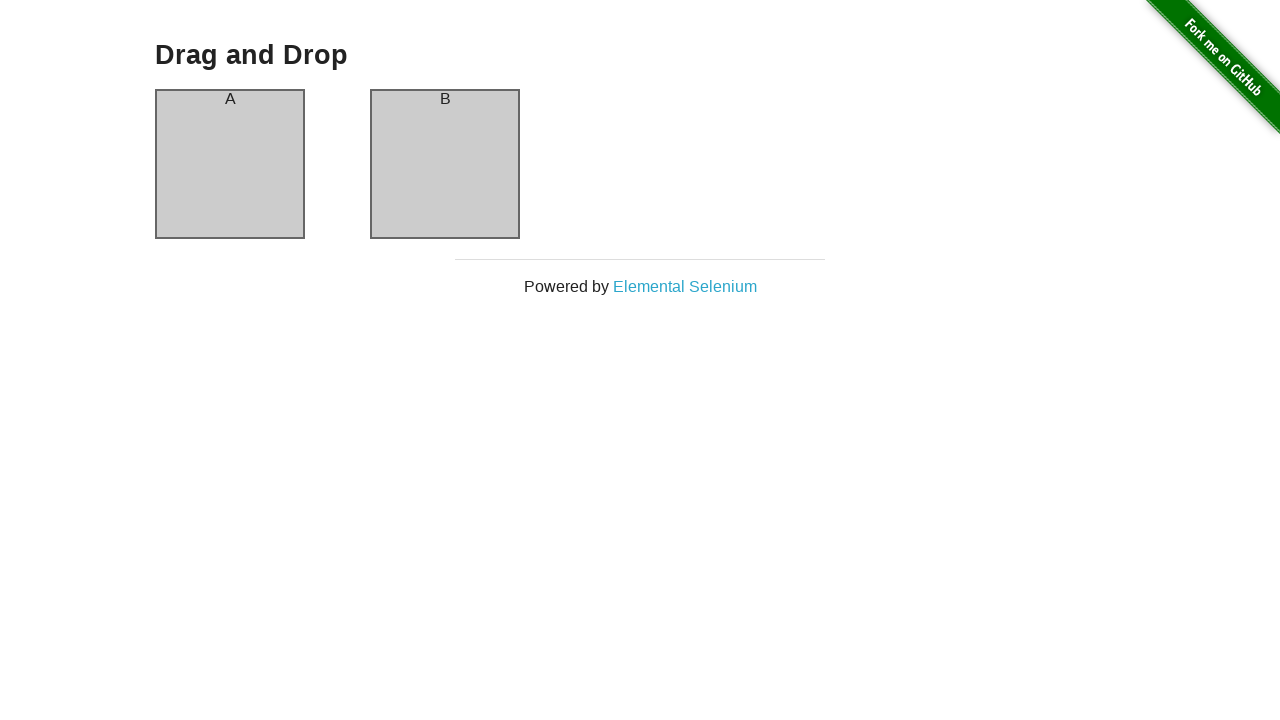

Executed JavaScript to simulate drag and drop events from column A to column B
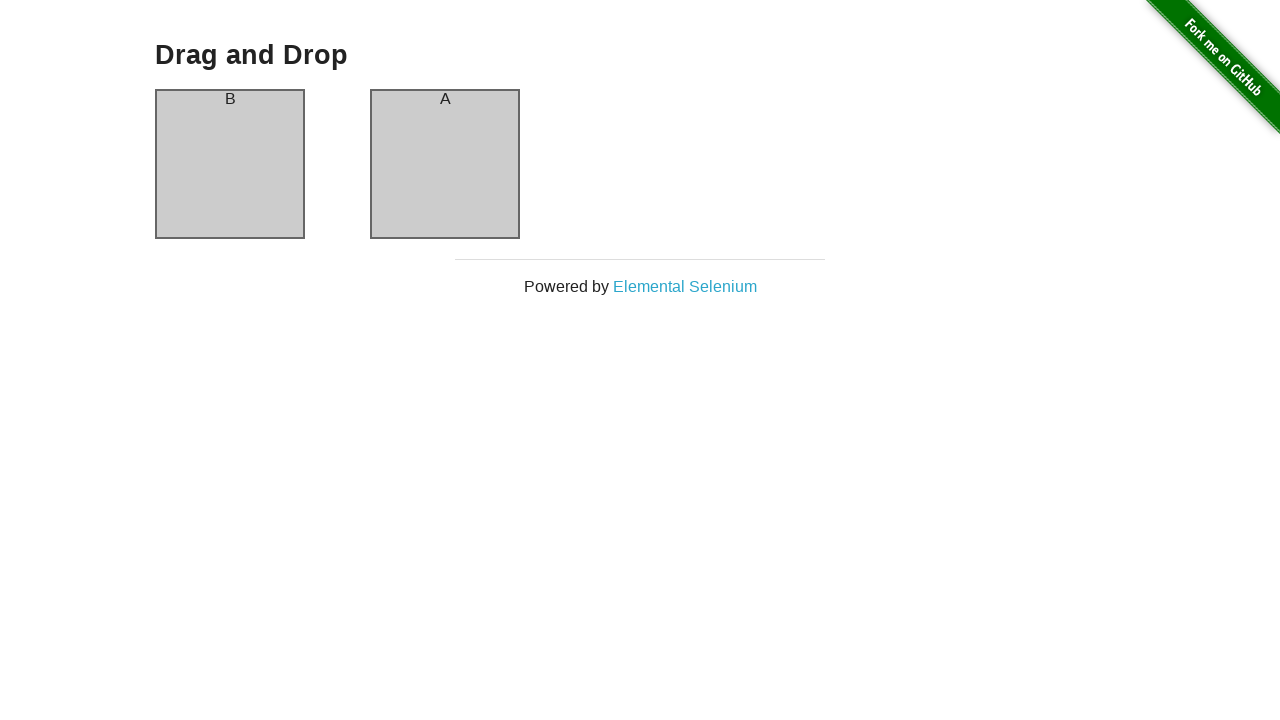

Waited for DOM to update after drag and drop
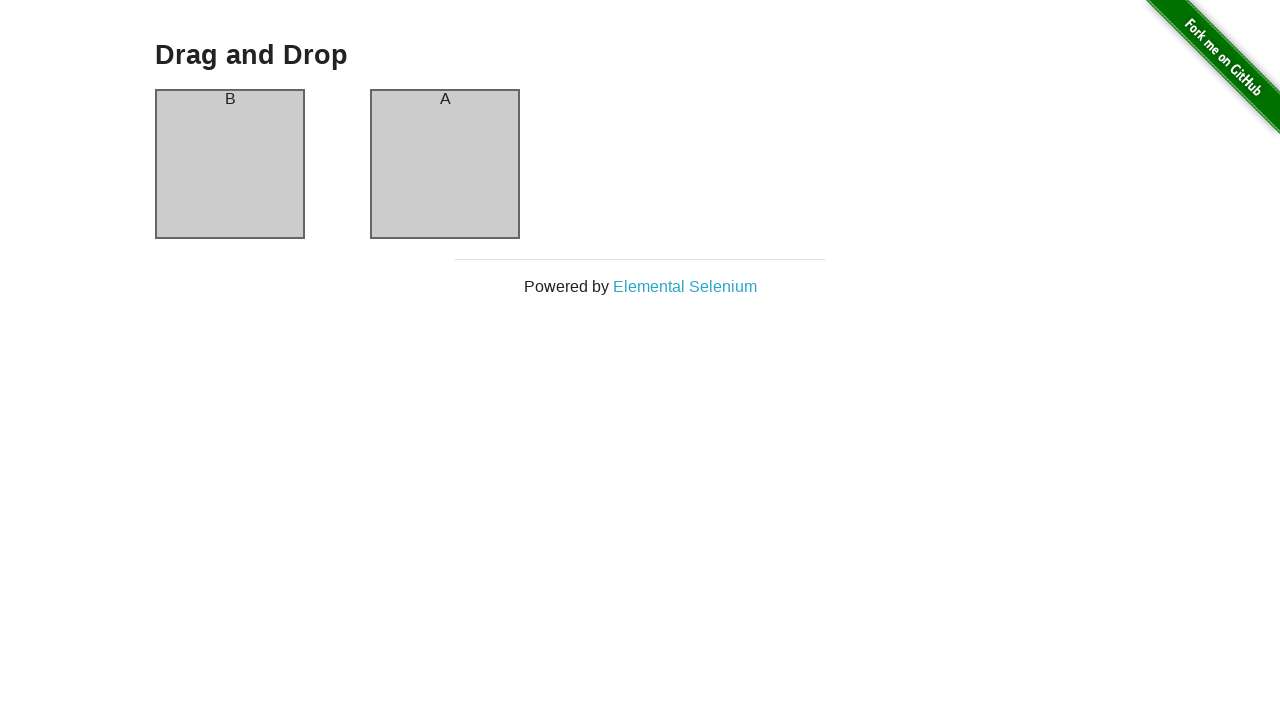

Verified swap result: column A now contains 'B'
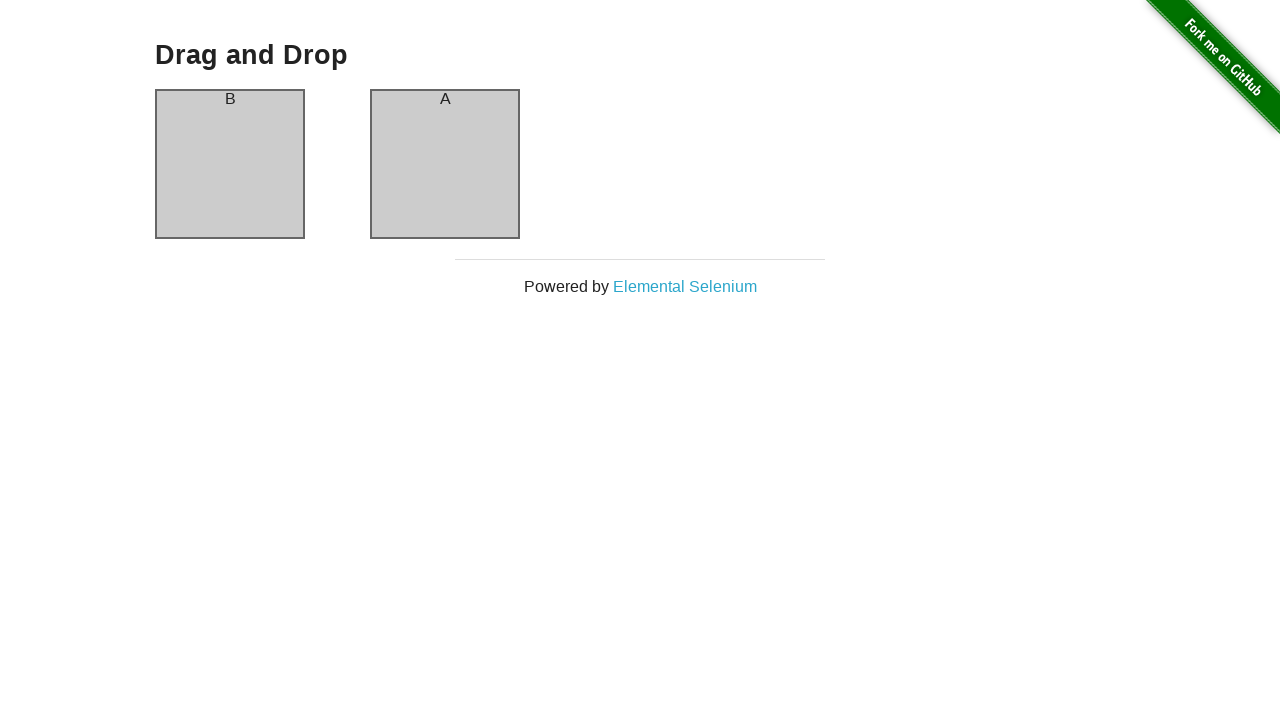

Verified swap result: column B now contains 'A'
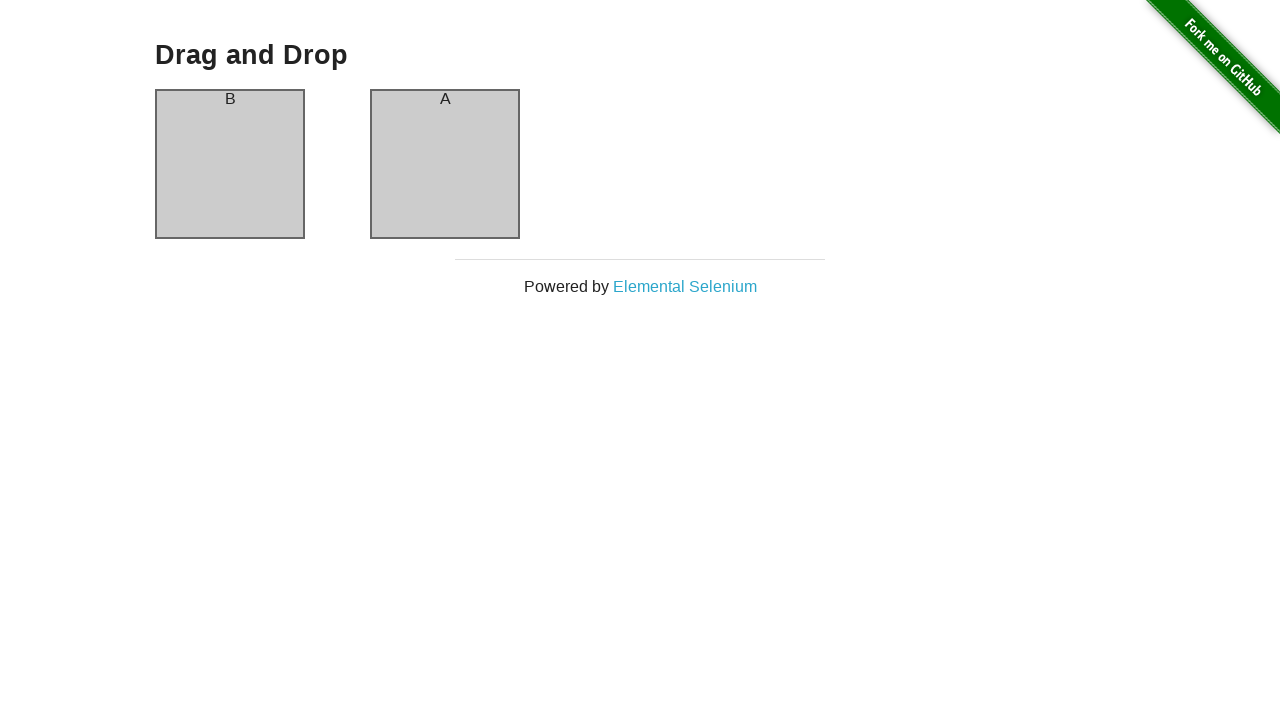

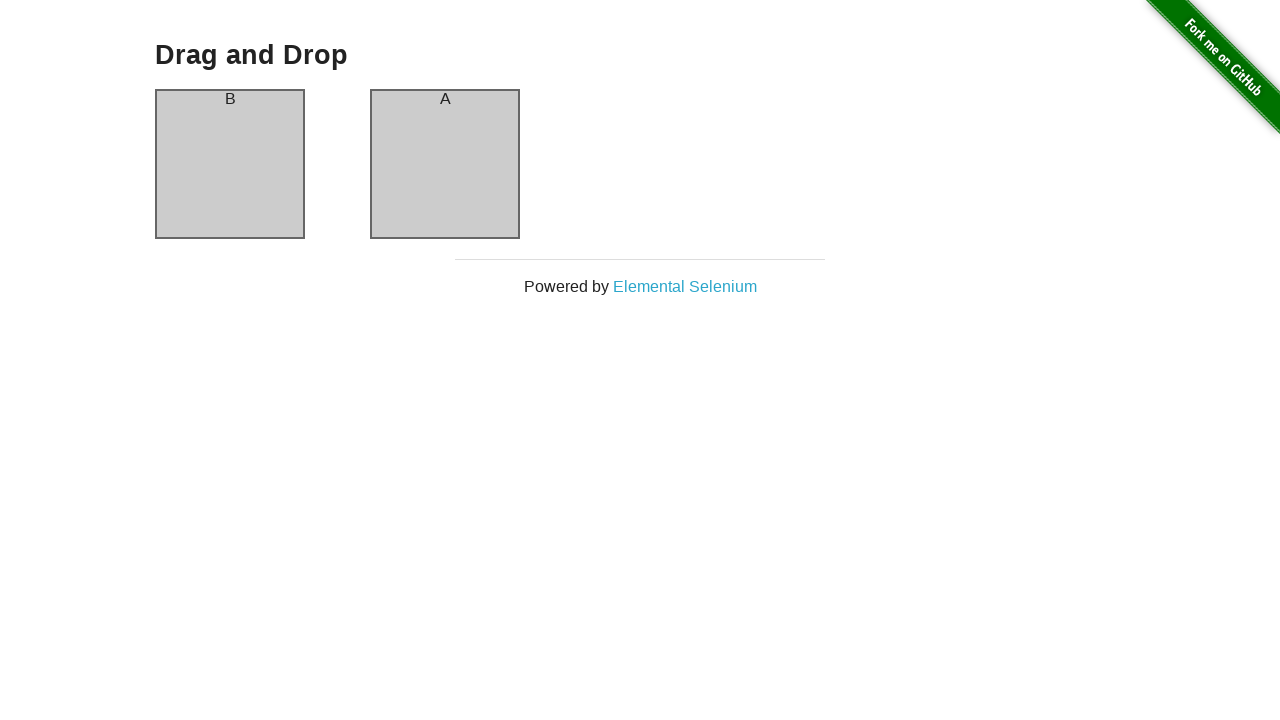